Tests dynamic controls by removing a checkbox element and enabling/disabling an input field

Starting URL: http://the-internet.herokuapp.com/dynamic_controls

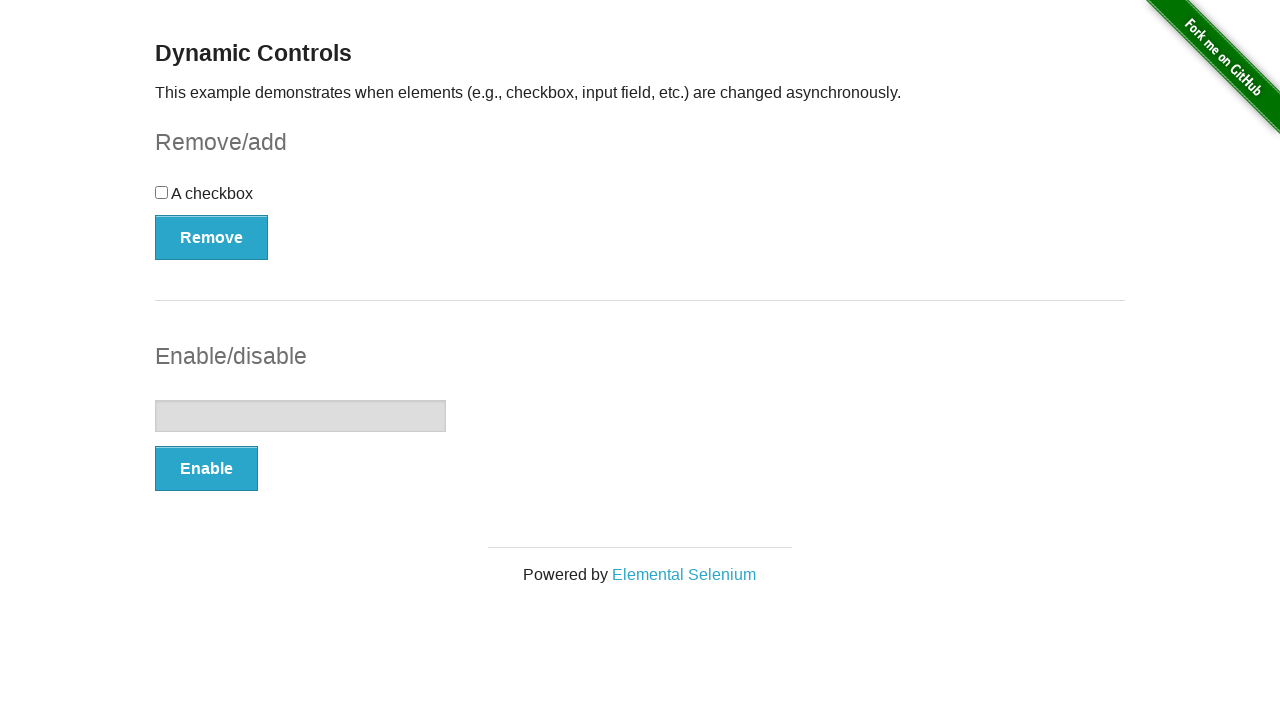

Clicked Remove button to remove checkbox element at (212, 237) on button:has-text('Remove')
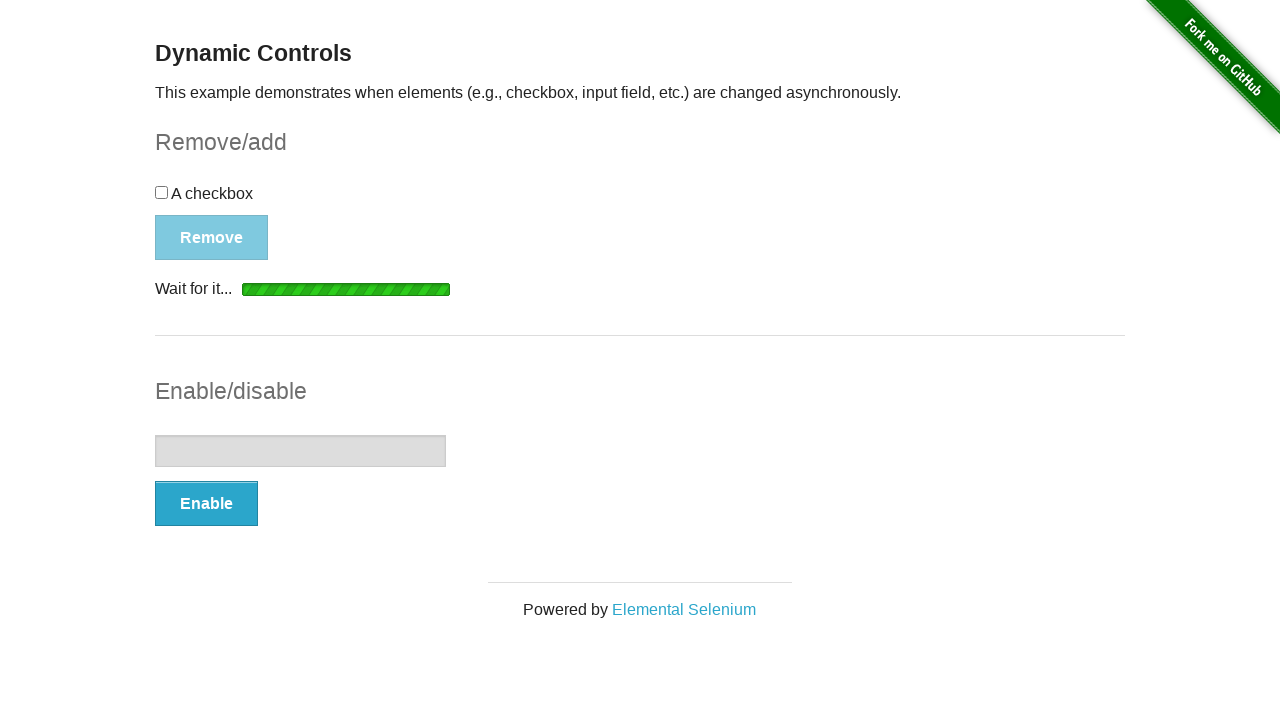

Waited for removal confirmation message ('gone!')
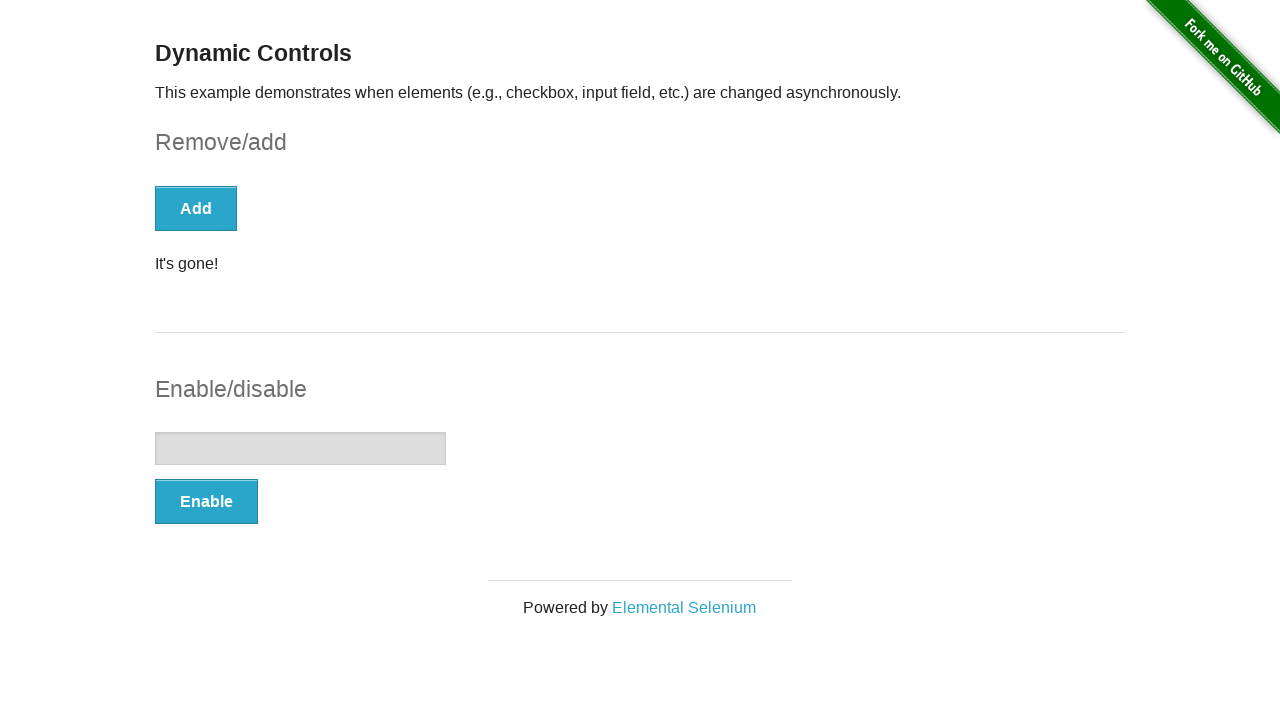

Clicked Enable button to enable input field at (206, 501) on button[onclick='swapInput()']
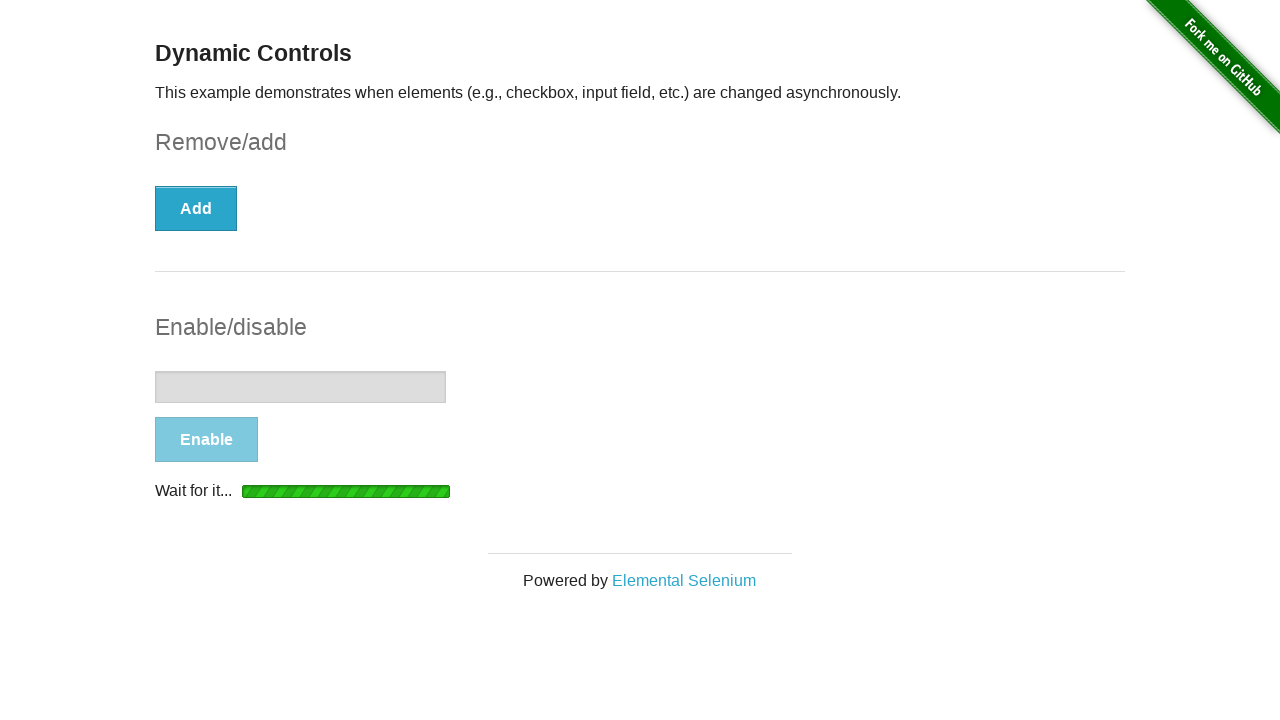

Waited for enabled confirmation message ('enabled!')
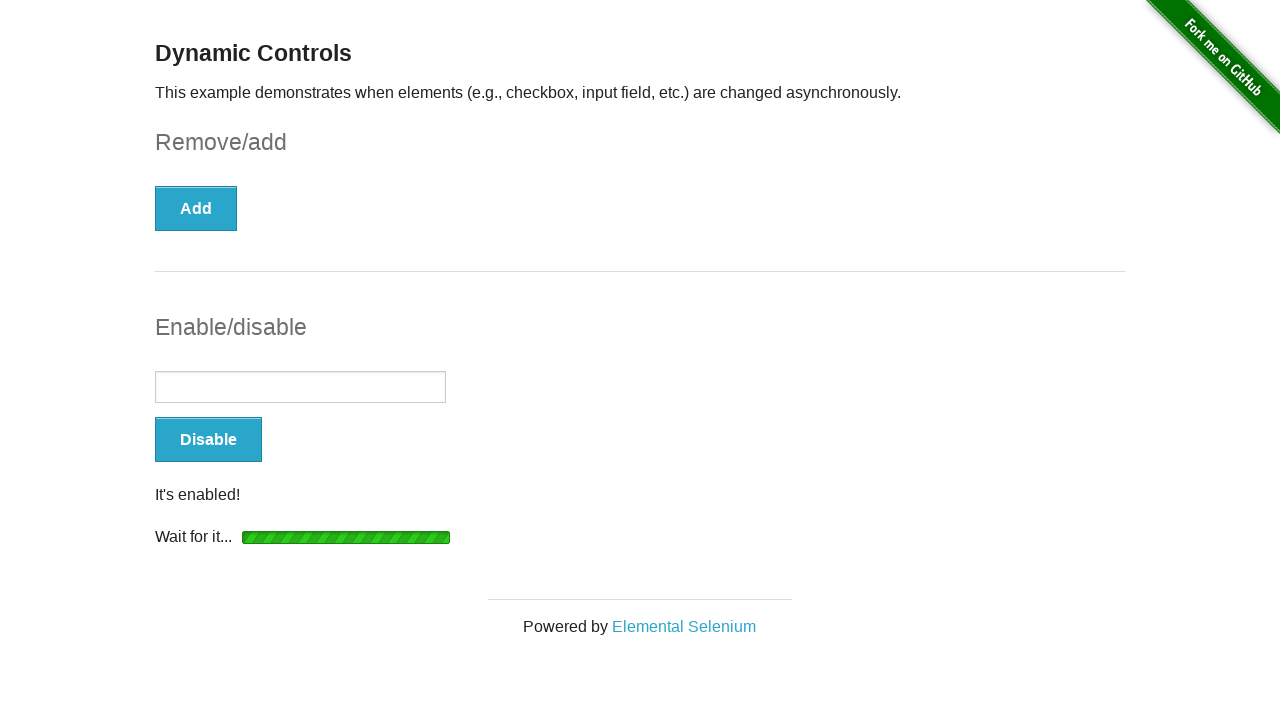

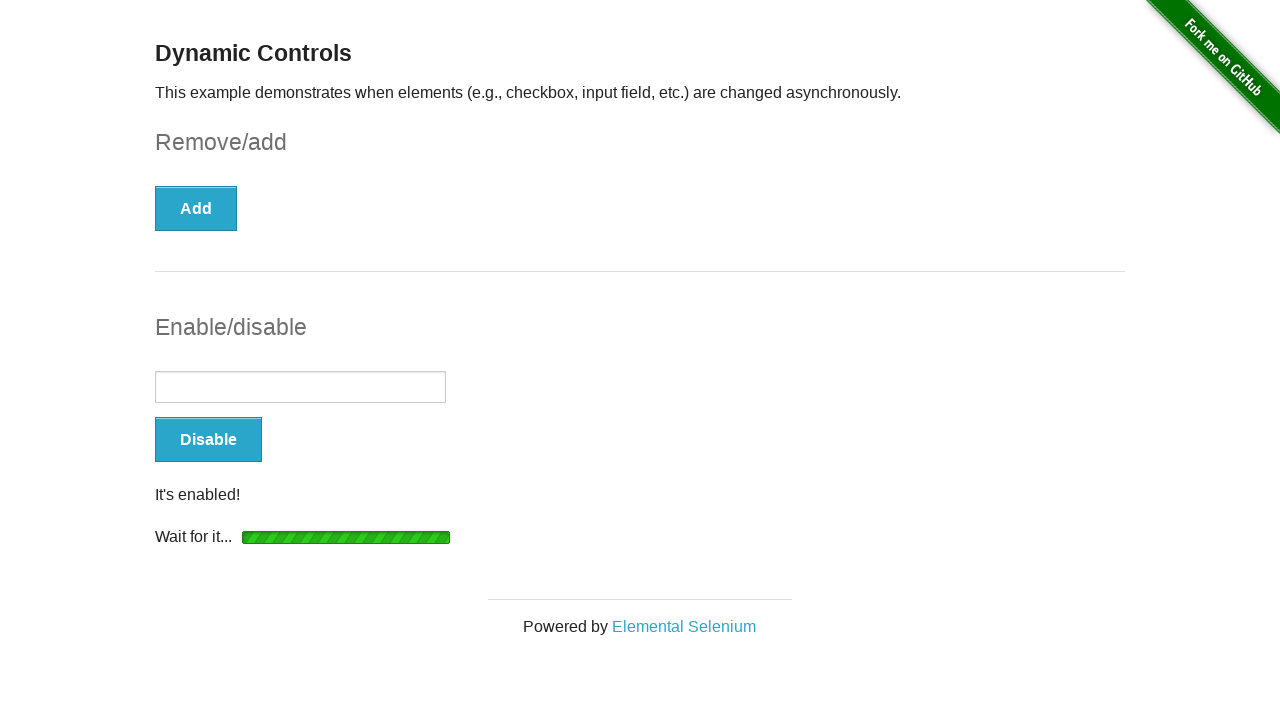